Tests the registration form by filling out all required fields (first name, last name, username, email, password, phone, gender, date of birth, department, job title, programming language) and submitting, then verifying the success message is displayed.

Starting URL: https://practice.cydeo.com/registration_form

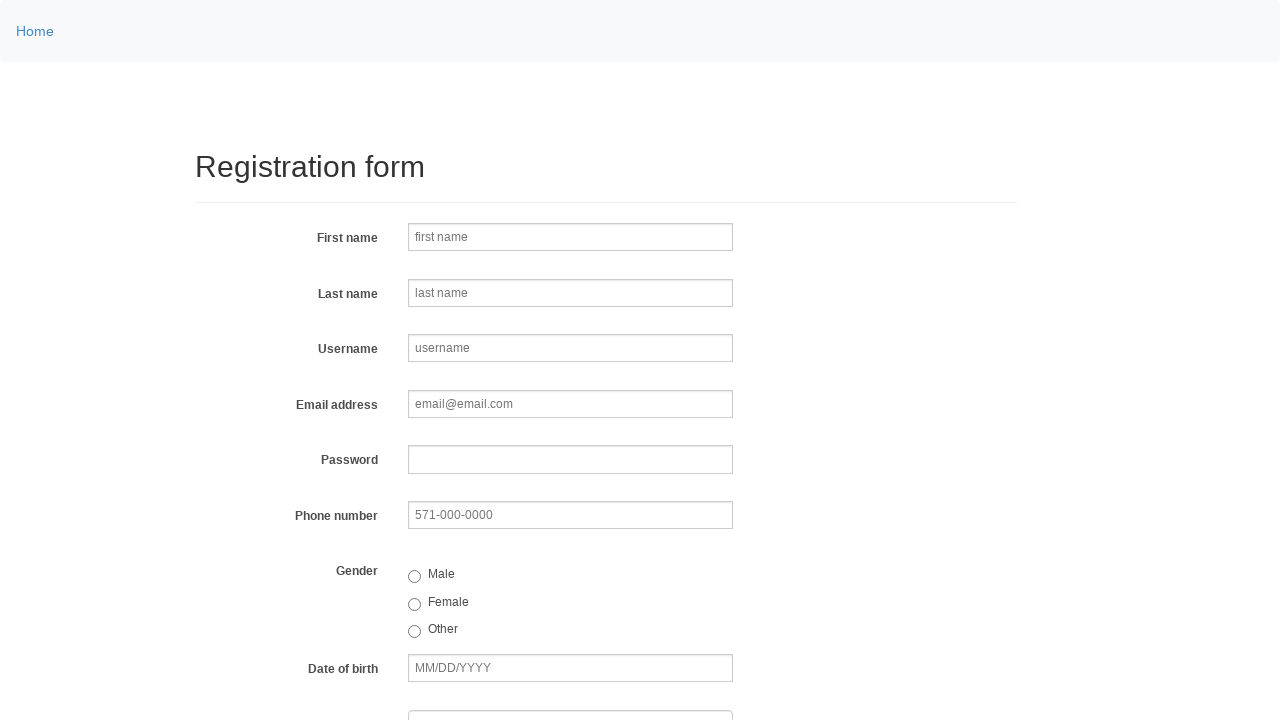

Filled first name field with 'Jennifer' on .form-control
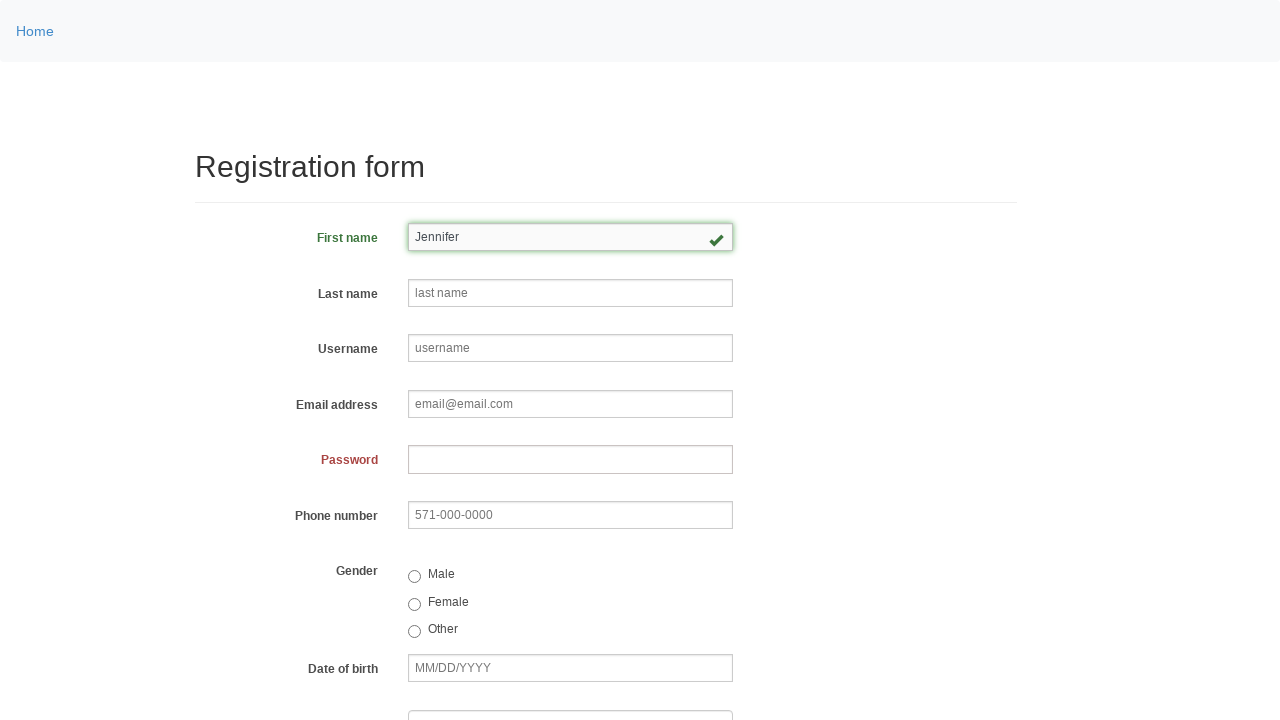

Filled last name field with 'Martinez' on input[name='lastname']
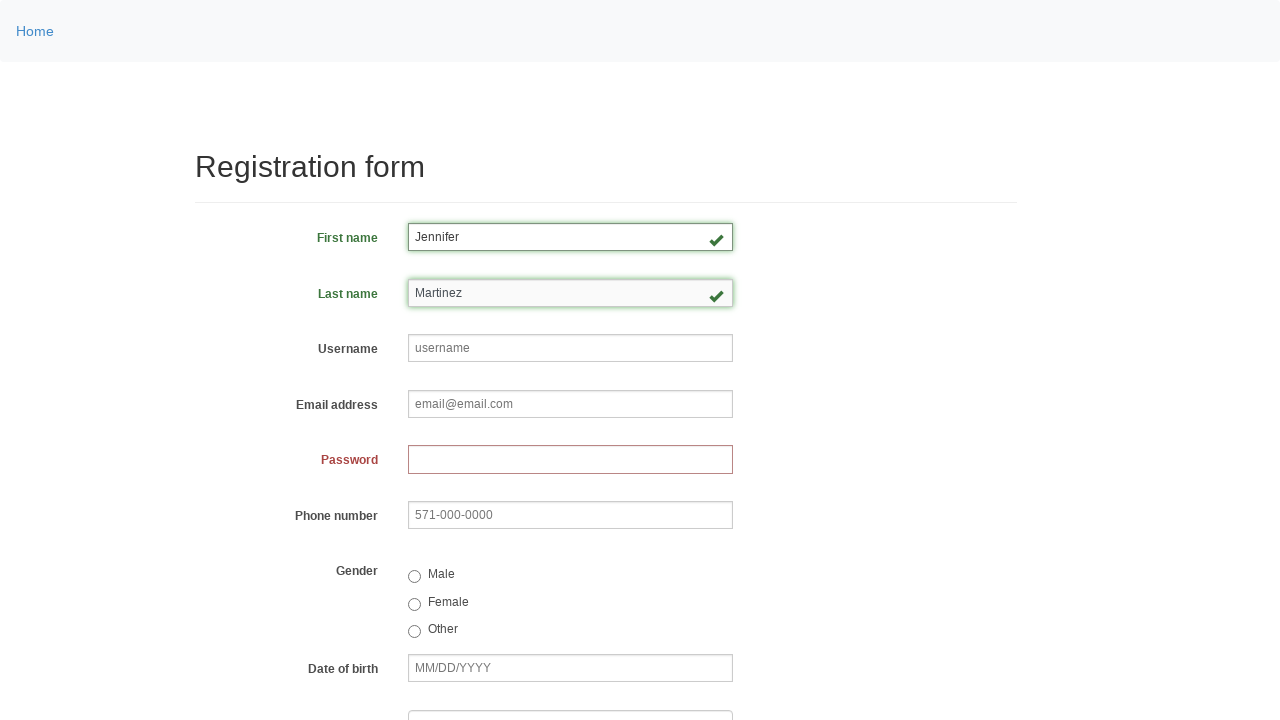

Filled username field with 'jmar8472' on input[placeholder='username']
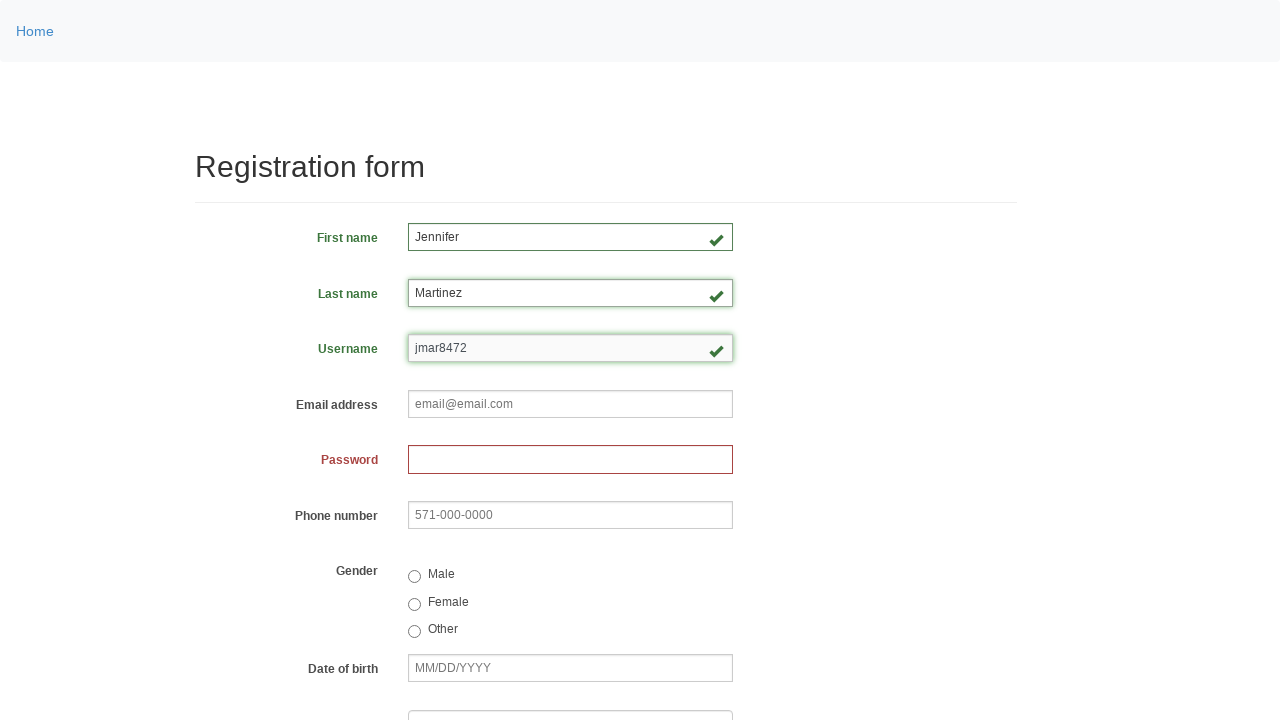

Filled email field with 'jennifer.martinez@example.com' on input[name='email']
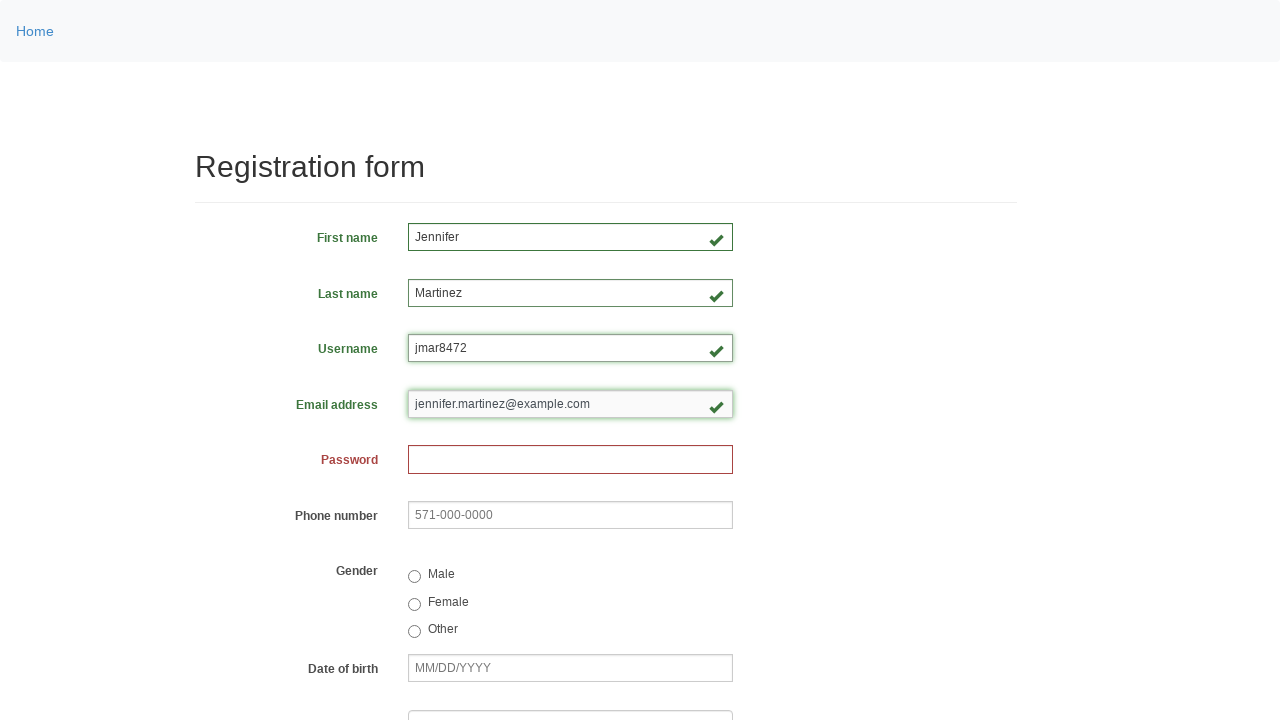

Filled password field with 'SecurePass123!' on input[name='password']
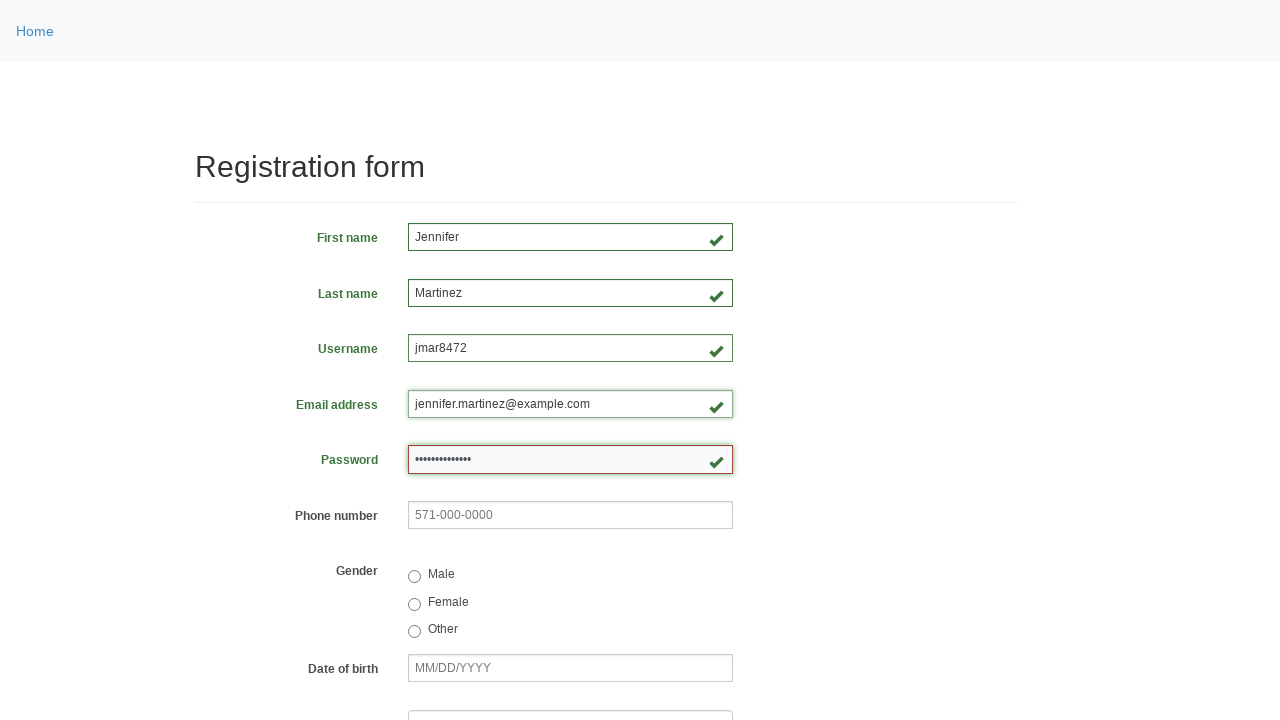

Filled phone number field with '571-234-5678' on input[name='phone']
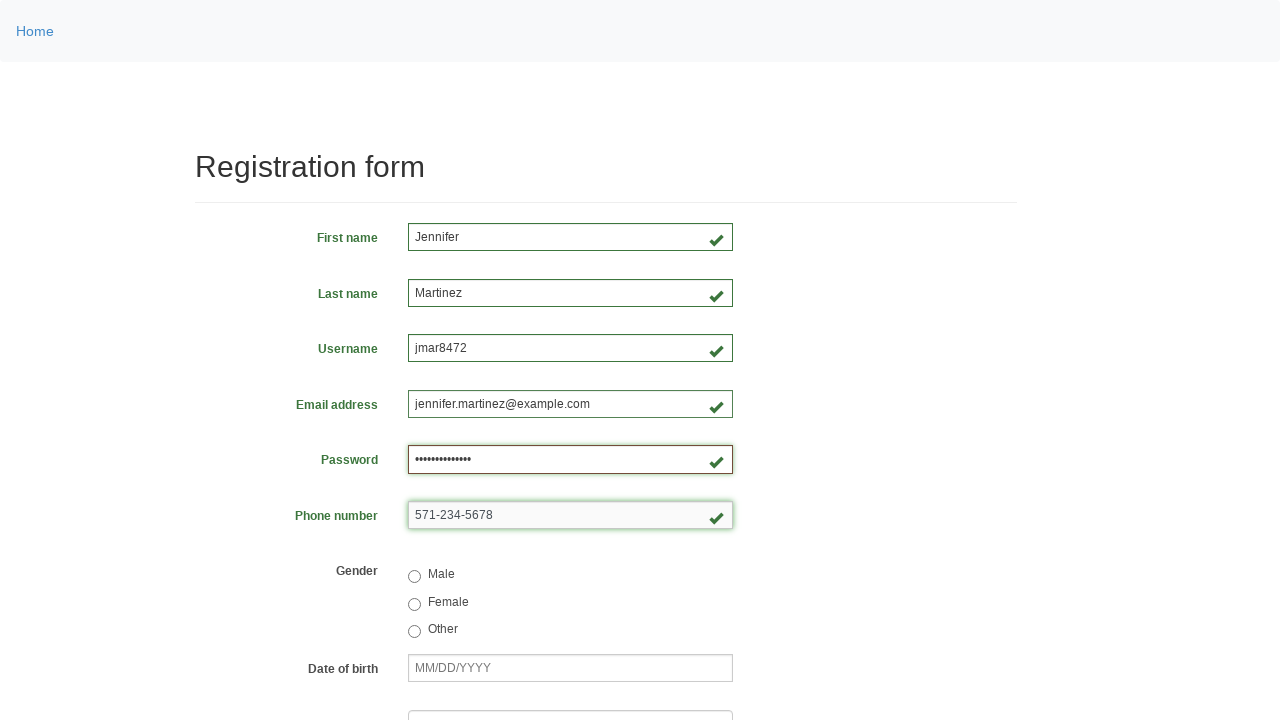

Selected female gender option at (414, 604) on input[value='female']
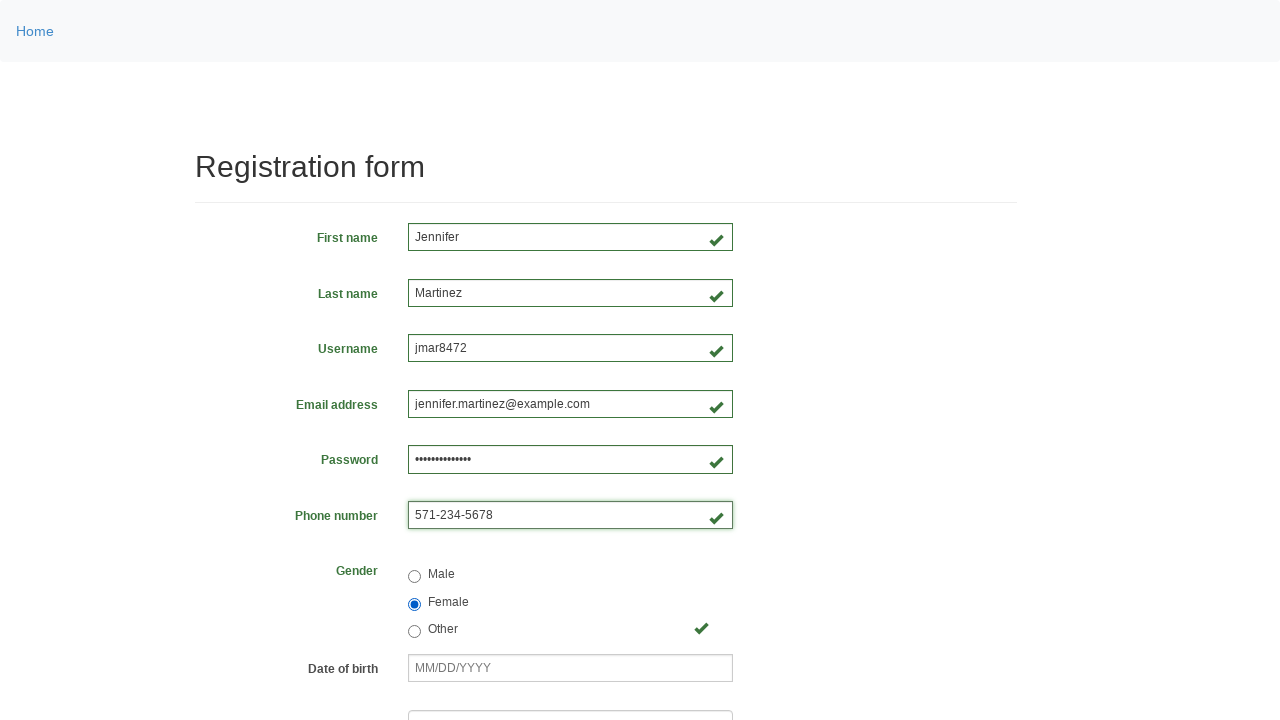

Filled date of birth field with '05/15/1990' on input[name='birthday']
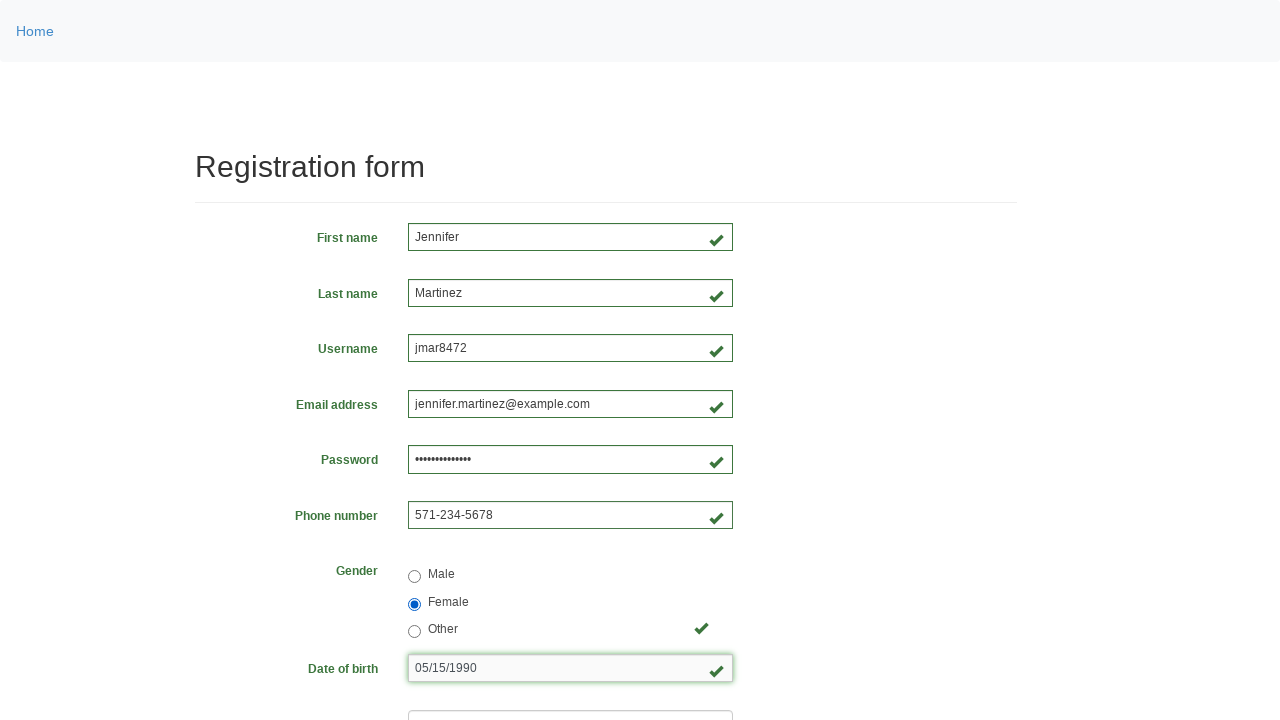

Selected 'Accounting Office' from department dropdown on select[name='department']
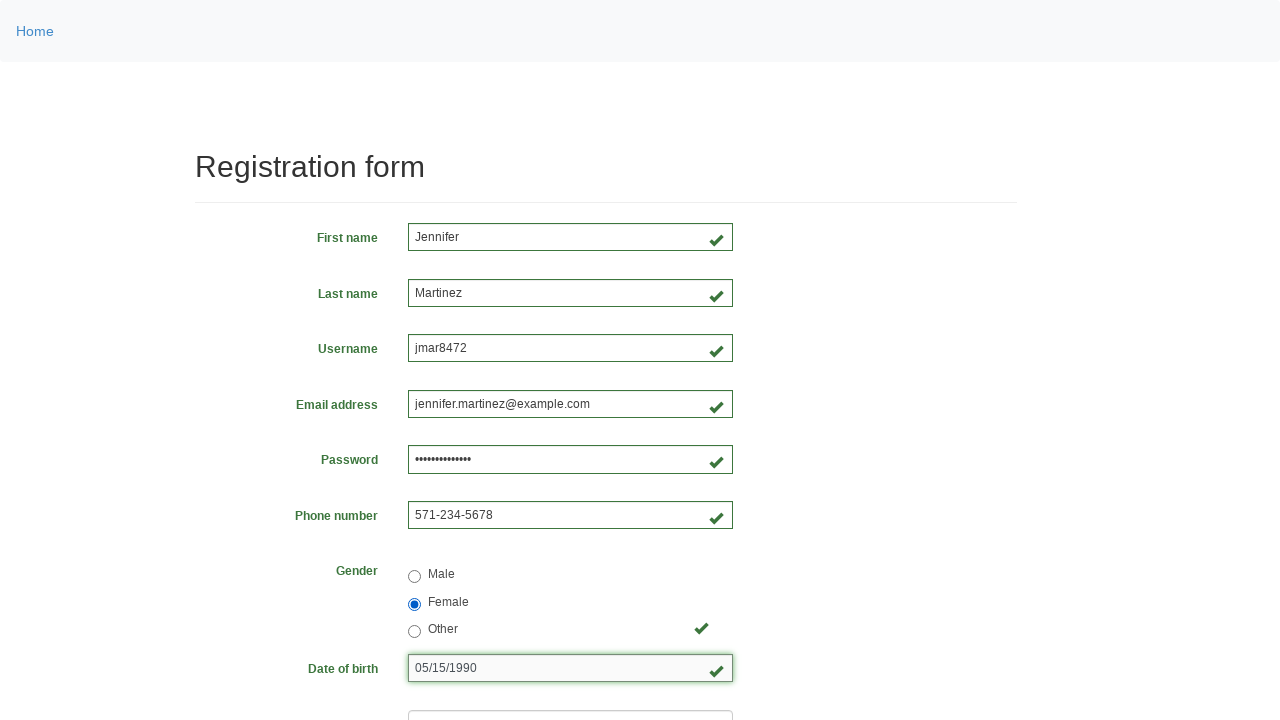

Selected job title at index 4 on select[name='job_title']
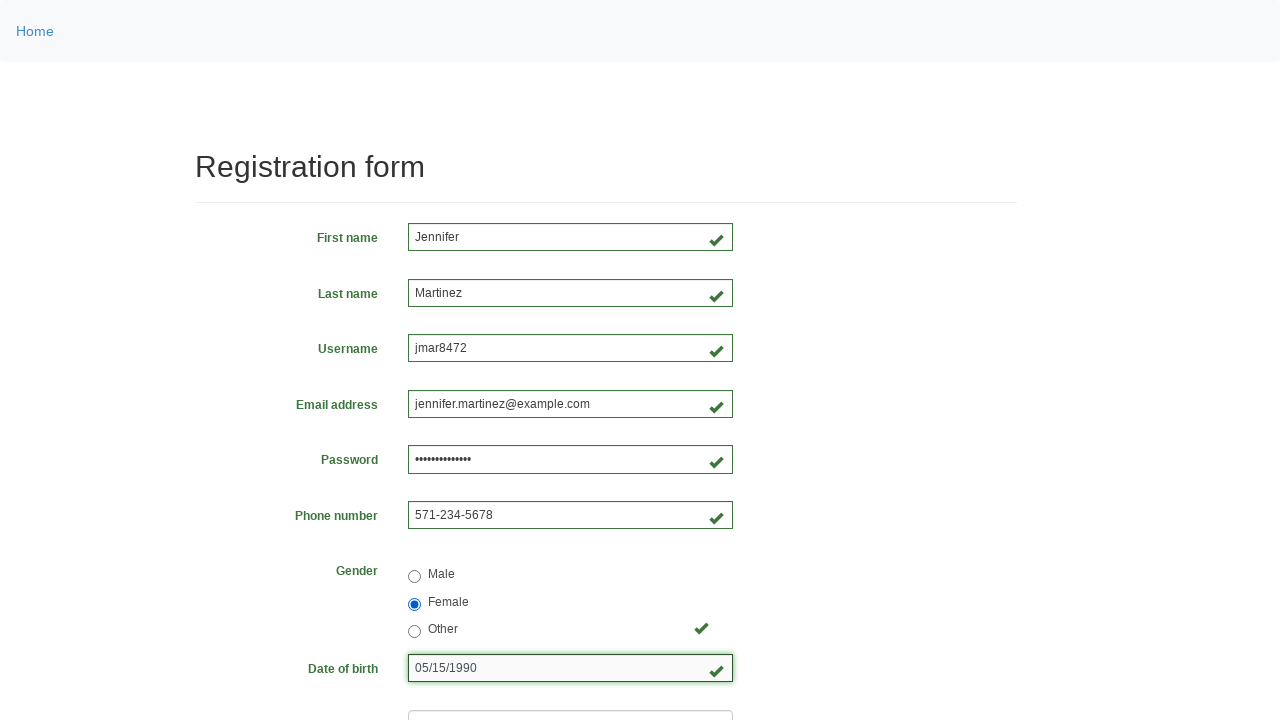

Checked programming language checkbox at (465, 468) on #inlineCheckbox2
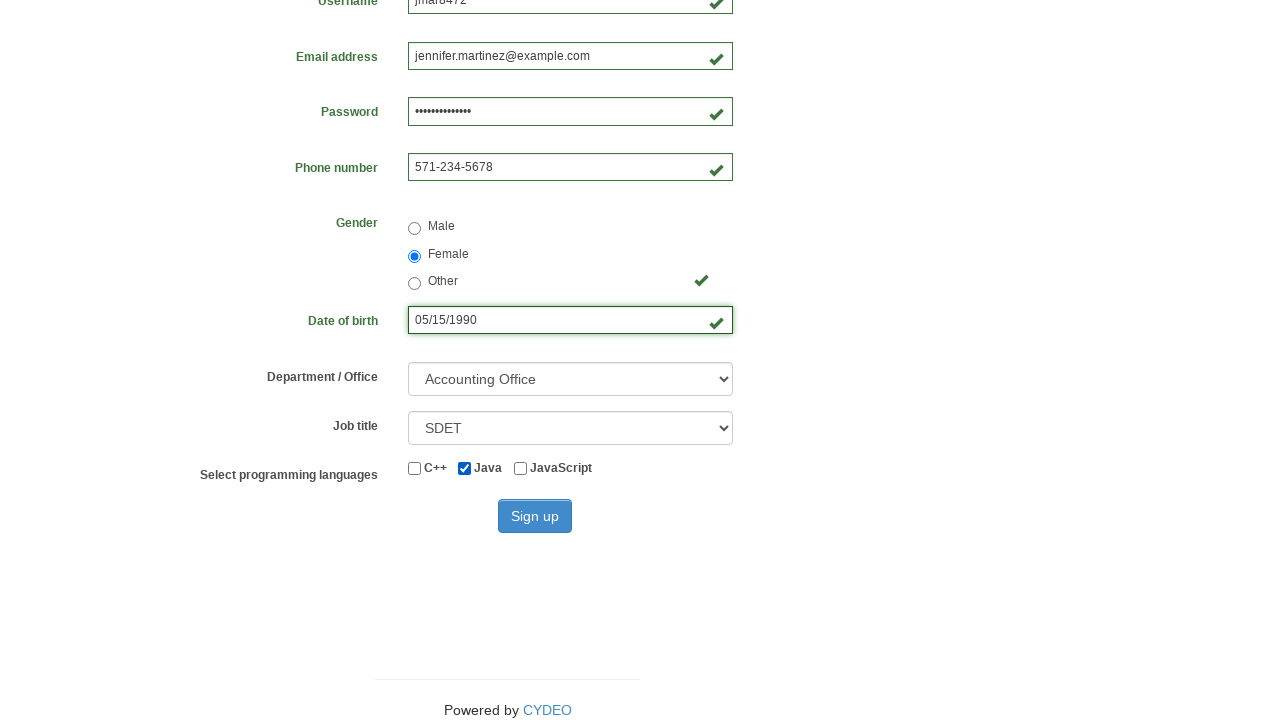

Clicked sign up button to submit form at (535, 516) on #wooden_spoon
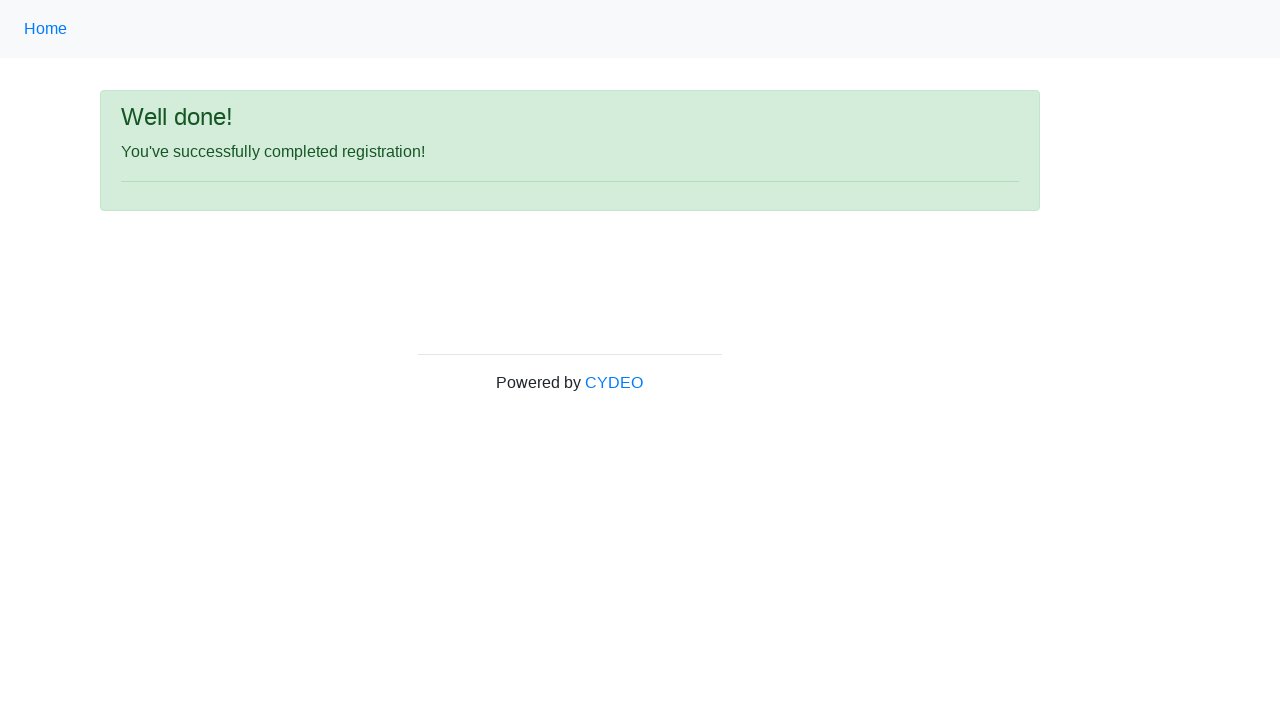

Verified success message is displayed
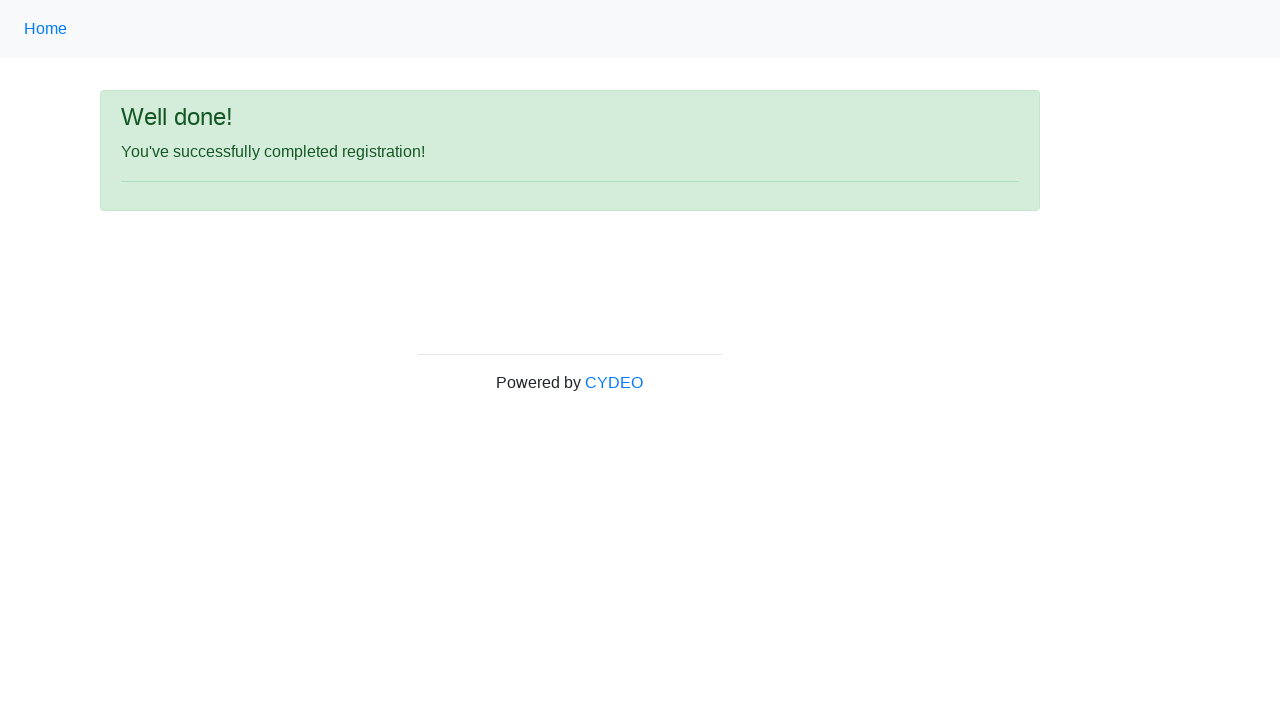

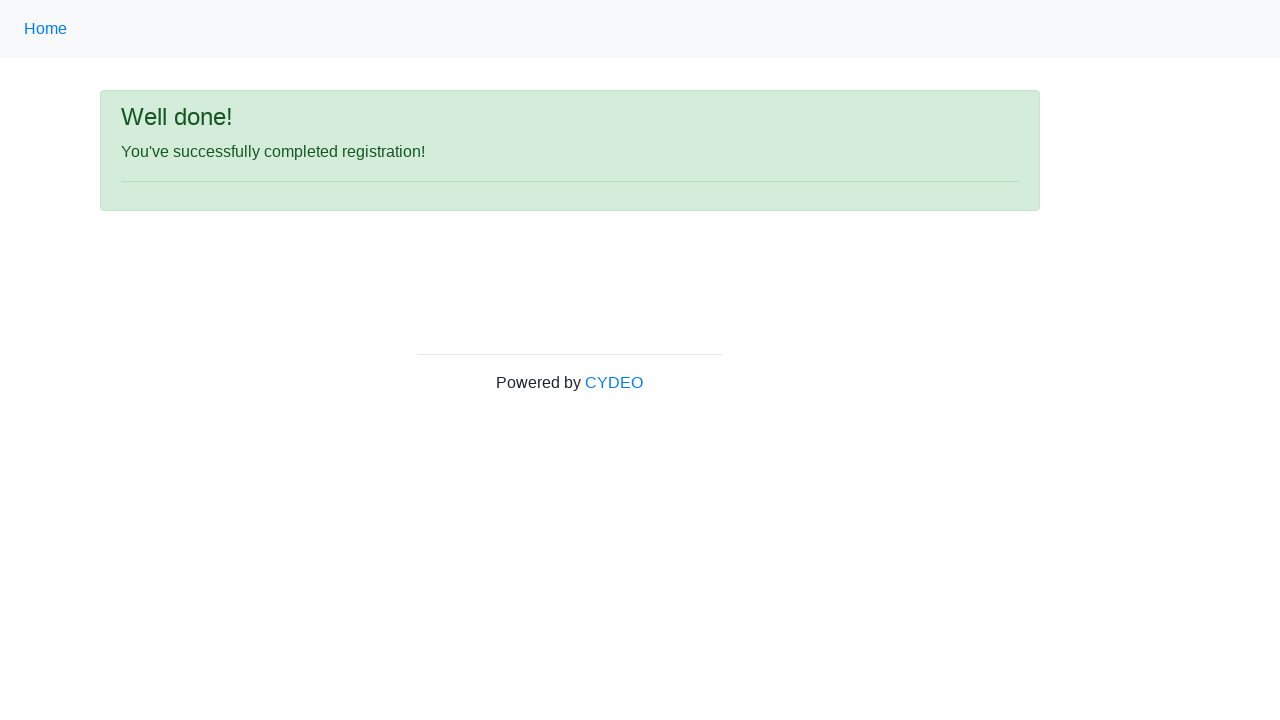